Tests jQuery selectable functionality by click-and-drag selecting multiple list items from 1 to 4

Starting URL: https://automationfc.github.io/jquery-selectable/

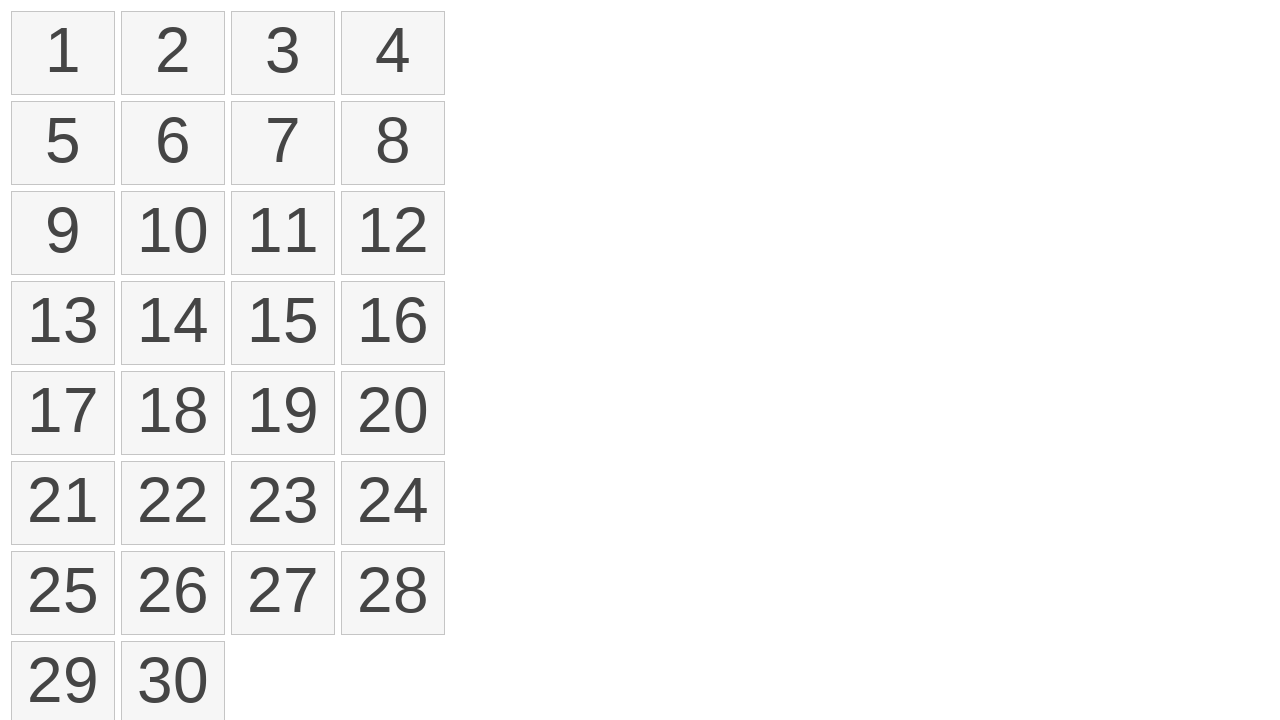

Located list item element '1'
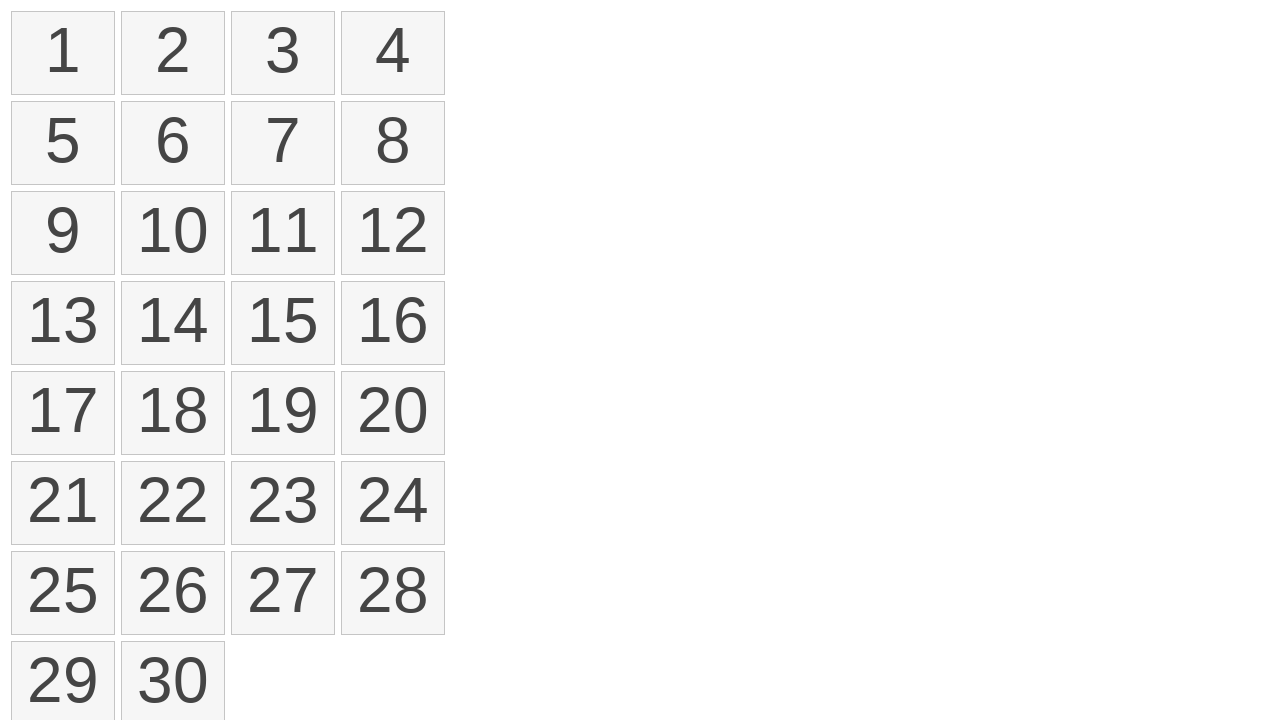

Located list item element '4'
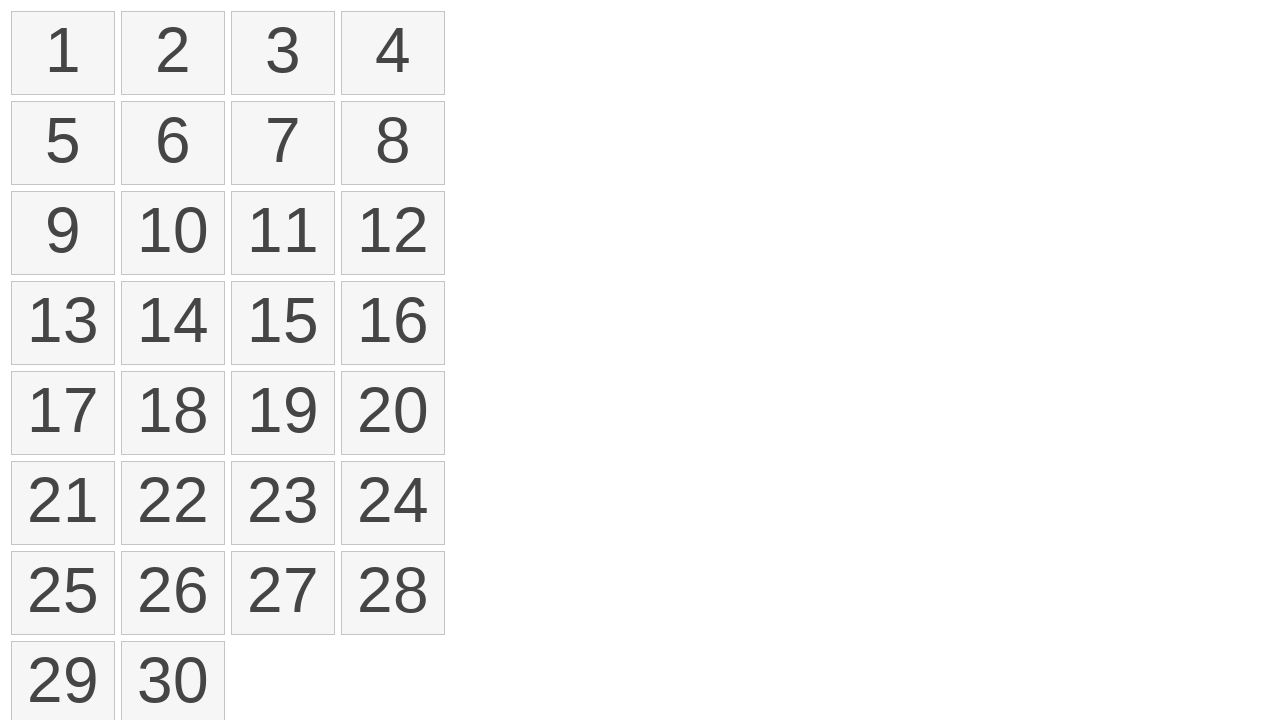

Waited for element '1' to be visible
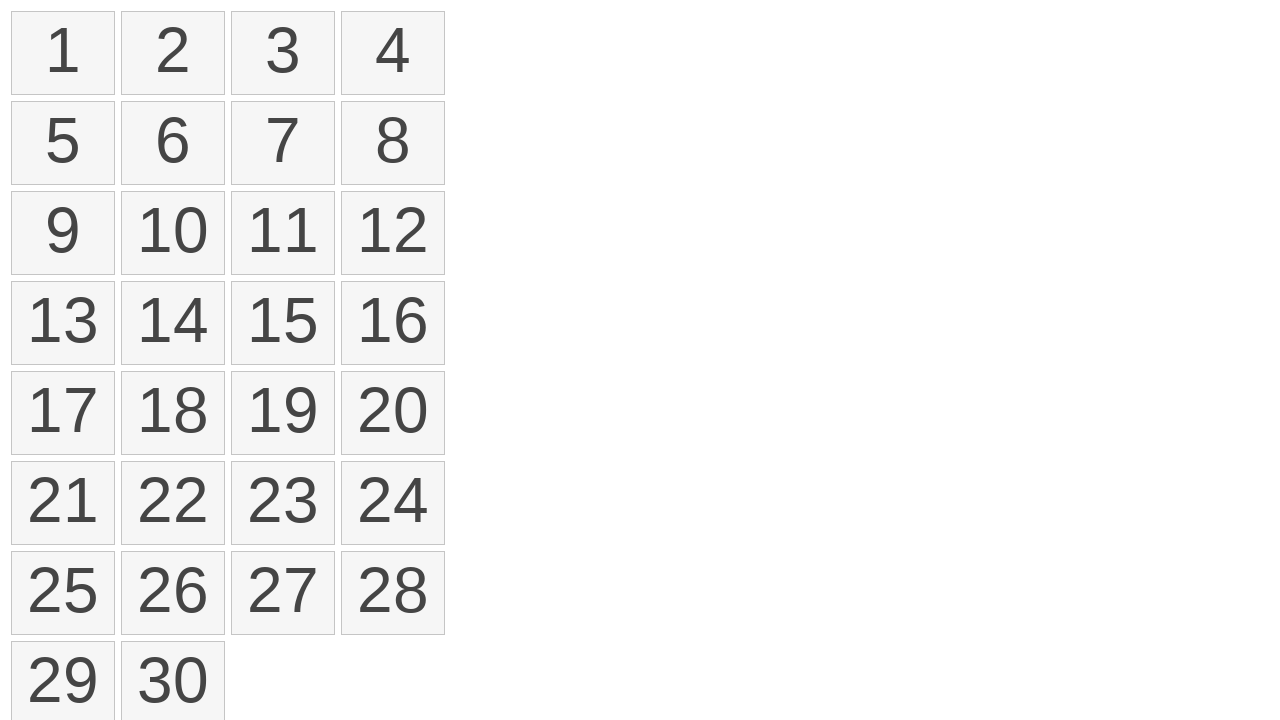

Waited for element '4' to be visible
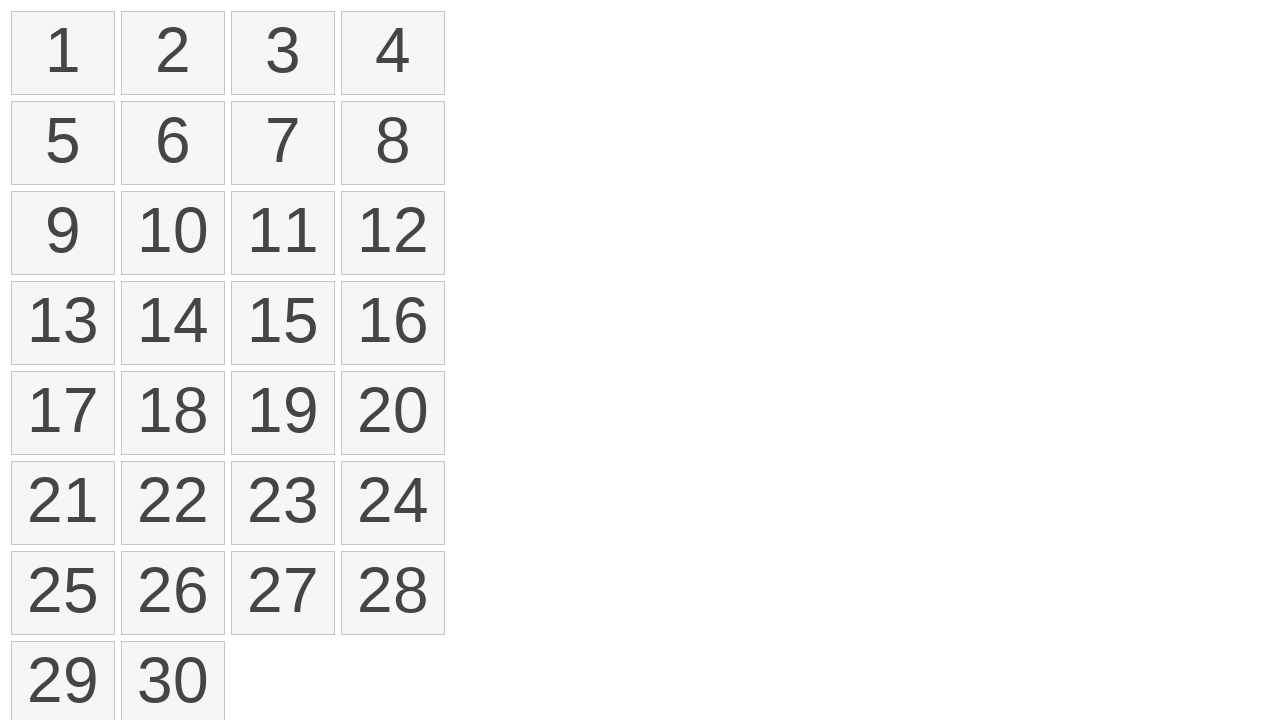

Retrieved bounding box for element '1'
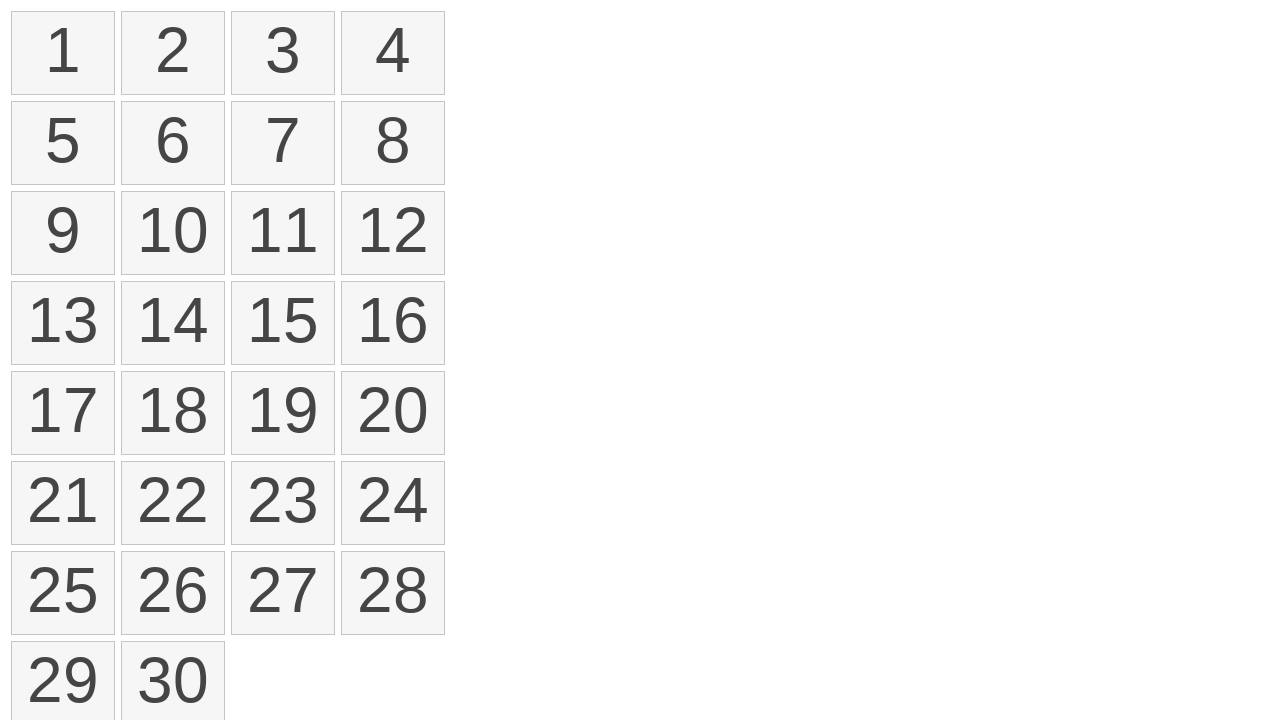

Retrieved bounding box for element '4'
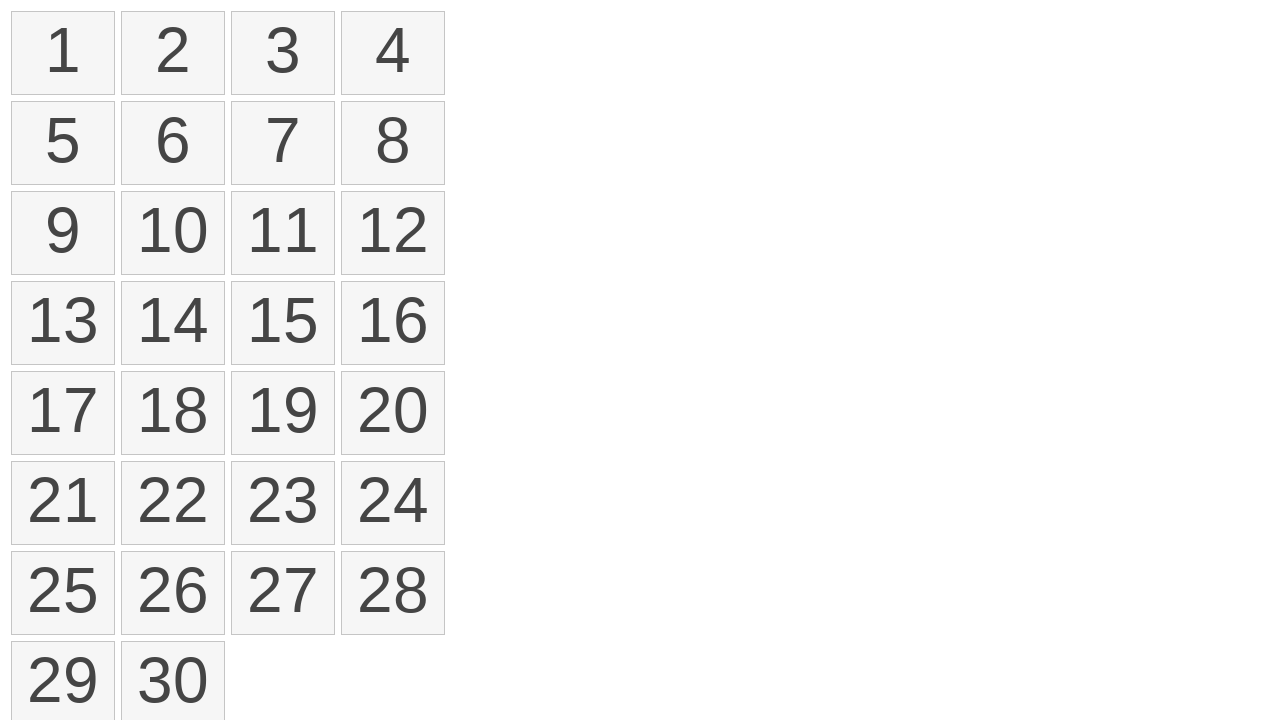

Moved mouse to center of element '1' at (63, 53)
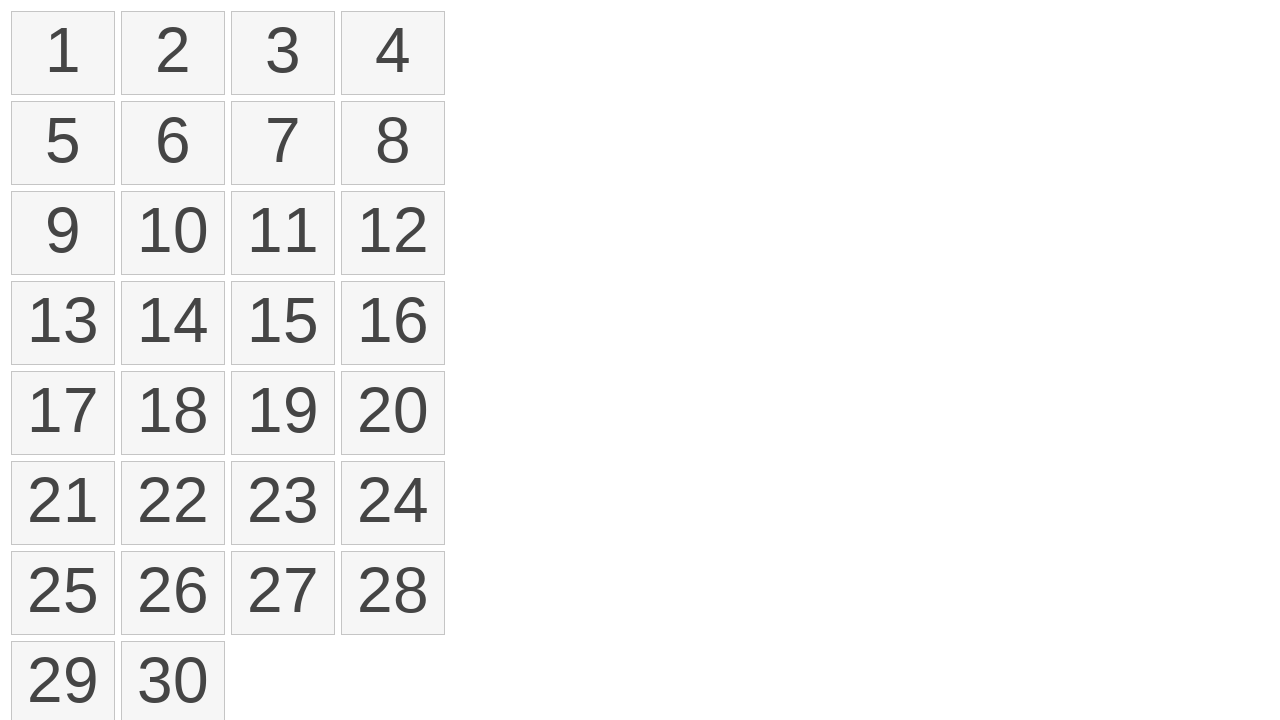

Pressed mouse button down at element '1' at (63, 53)
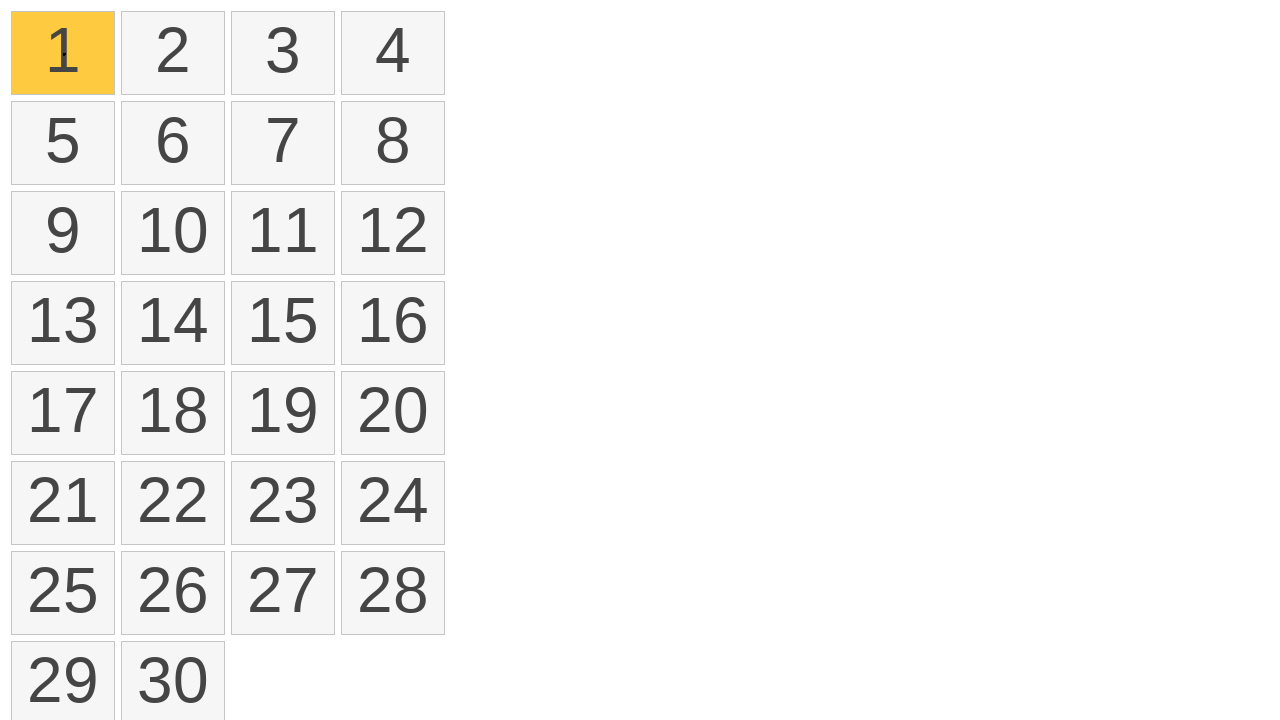

Dragged mouse to center of element '4' at (393, 53)
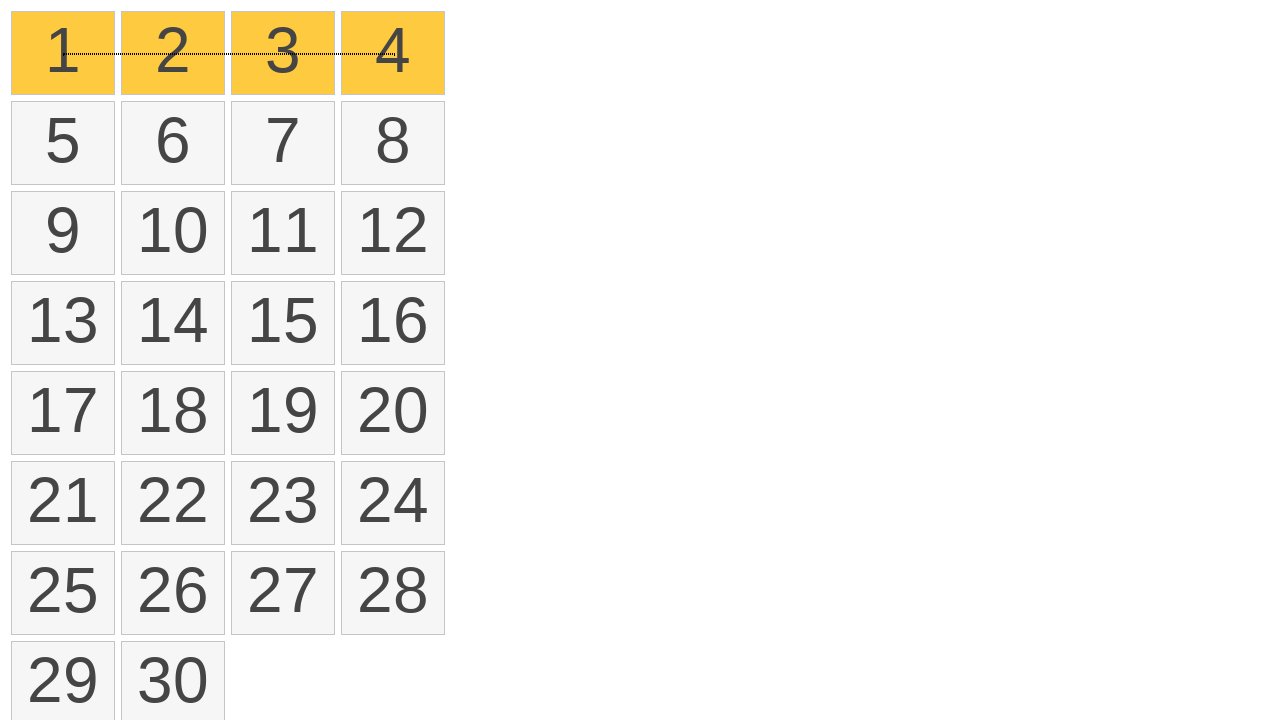

Released mouse button to complete drag selection from element 1 to 4 at (393, 53)
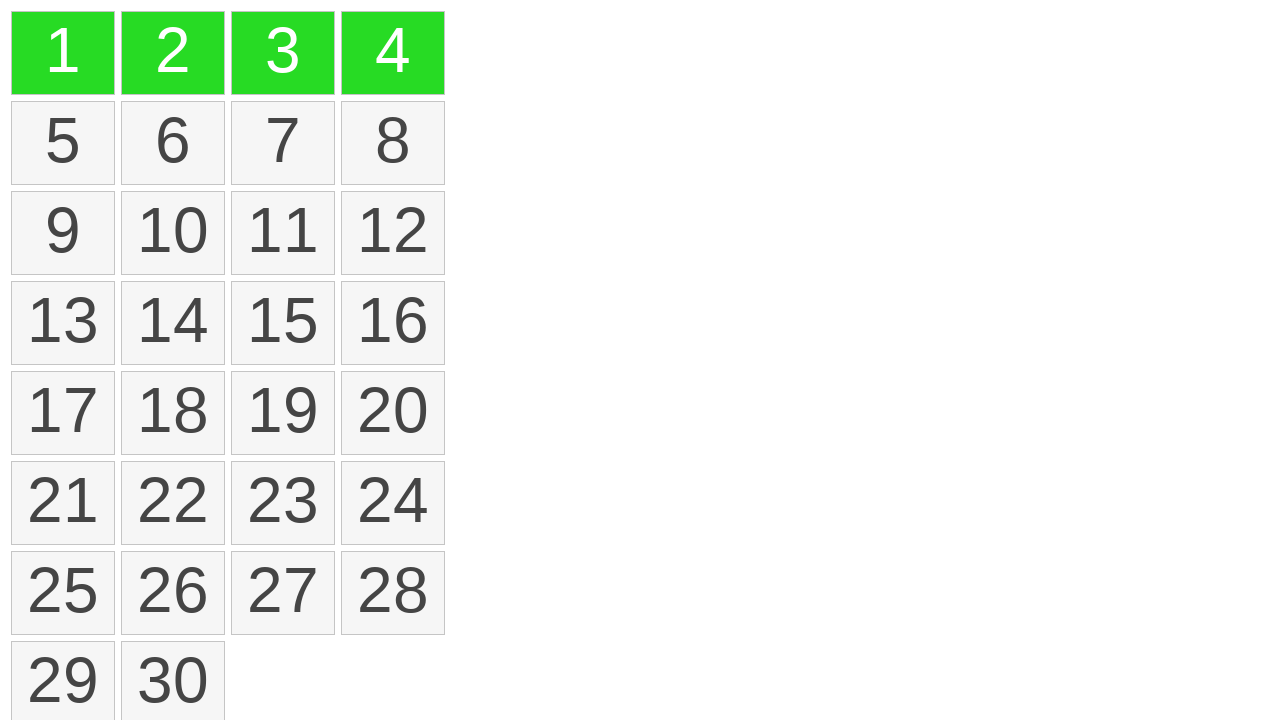

Waited for selected list items to appear
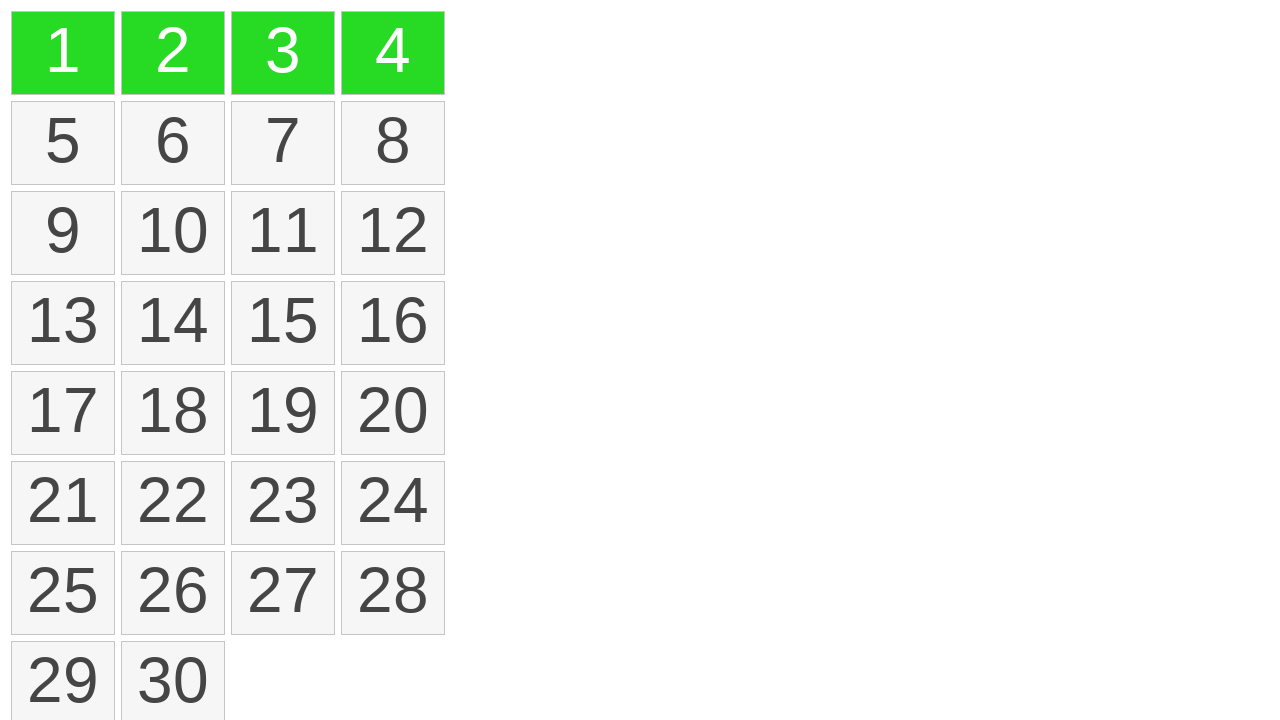

Located all selected list items
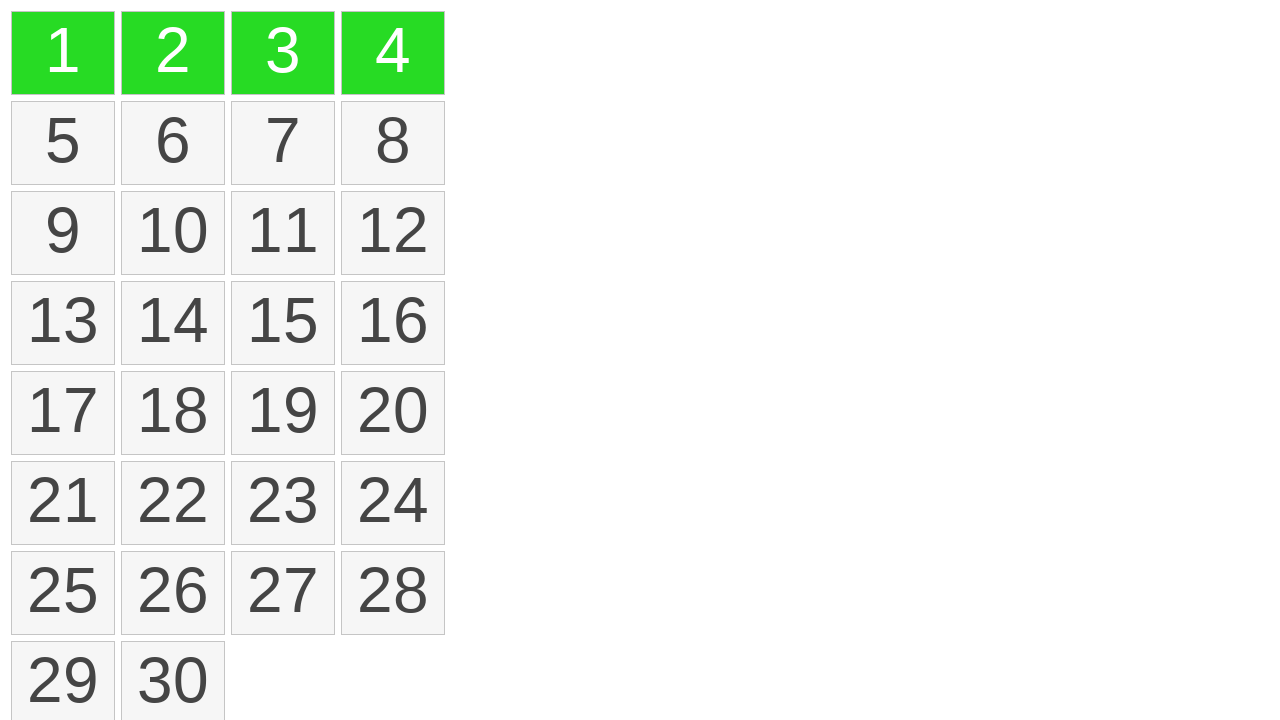

Verified that exactly 4 items are selected
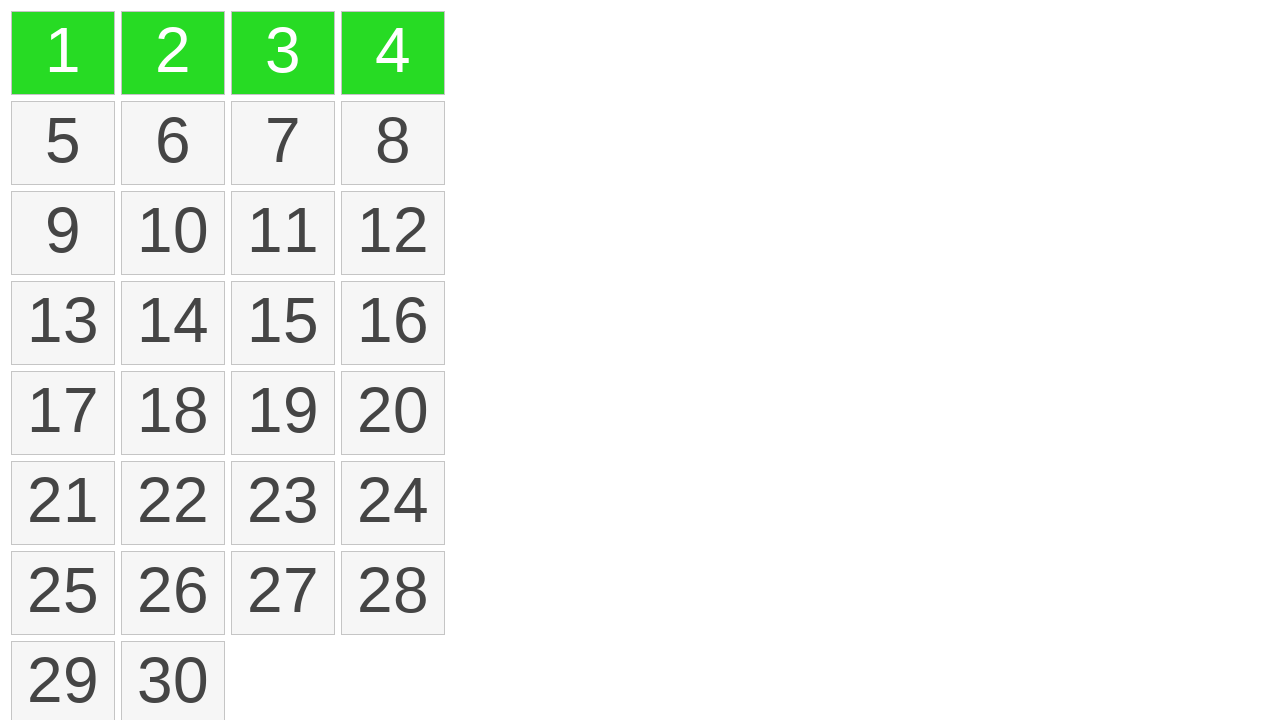

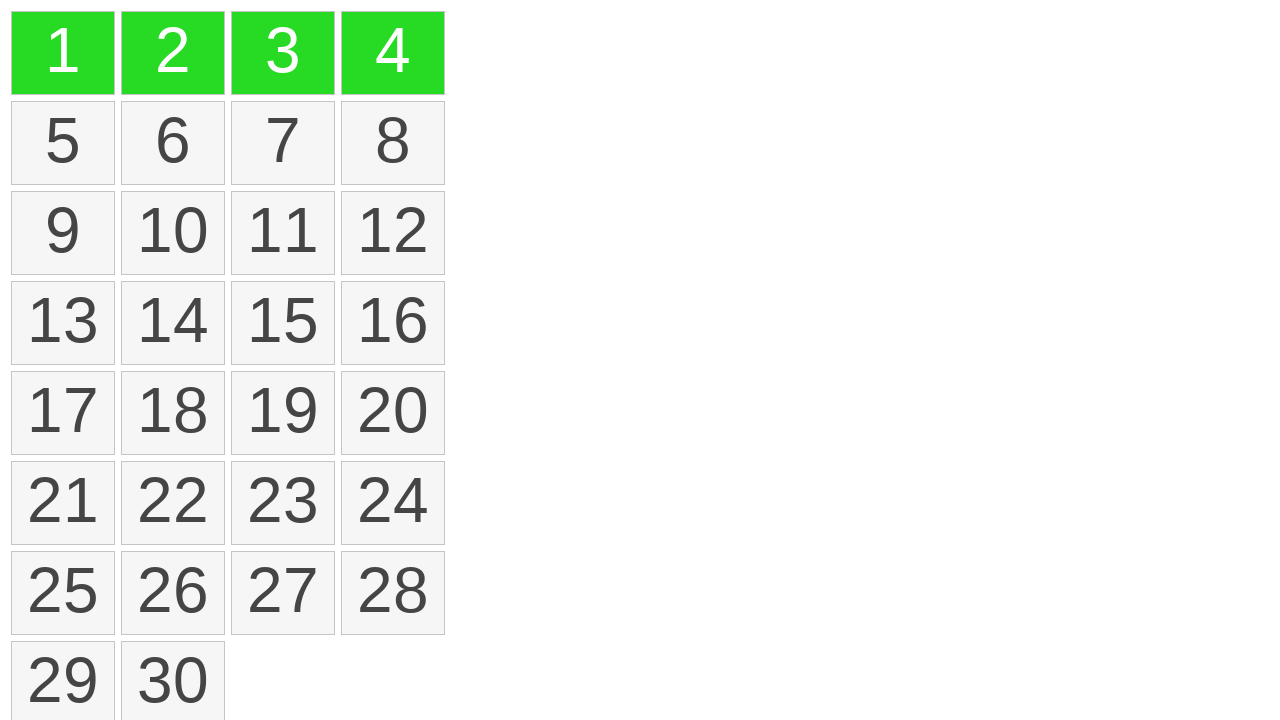